Tests drag and drop functionality on jQuery UI demo page by switching to an iframe and dragging an element onto a droppable target

Starting URL: https://www.jqueryui.com/droppable

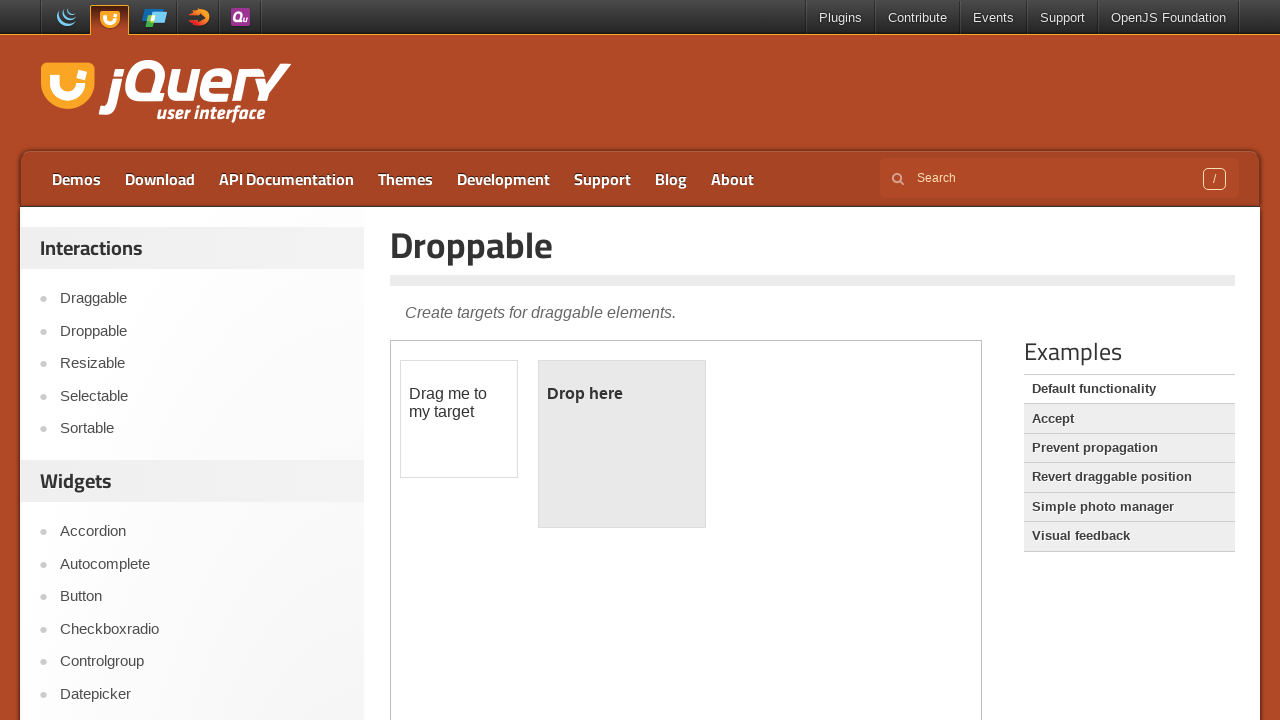

Located demo iframe containing drag and drop elements
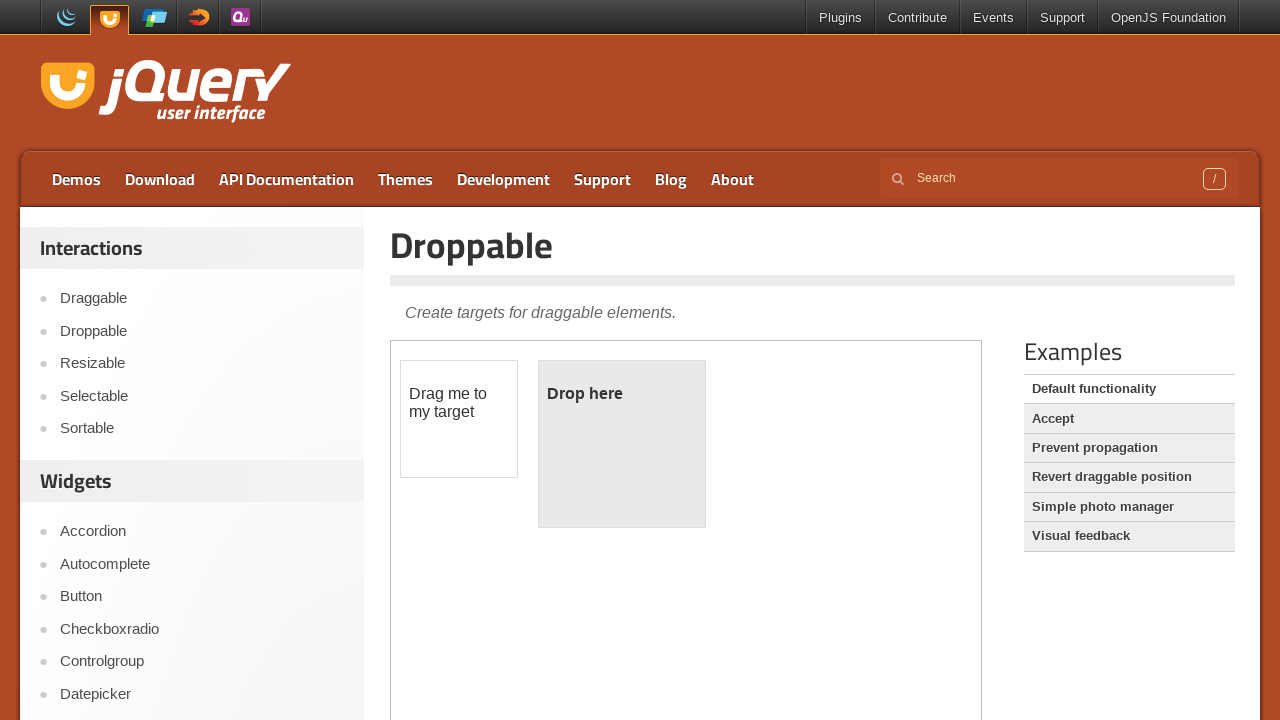

Located draggable element with id 'draggable' in iframe
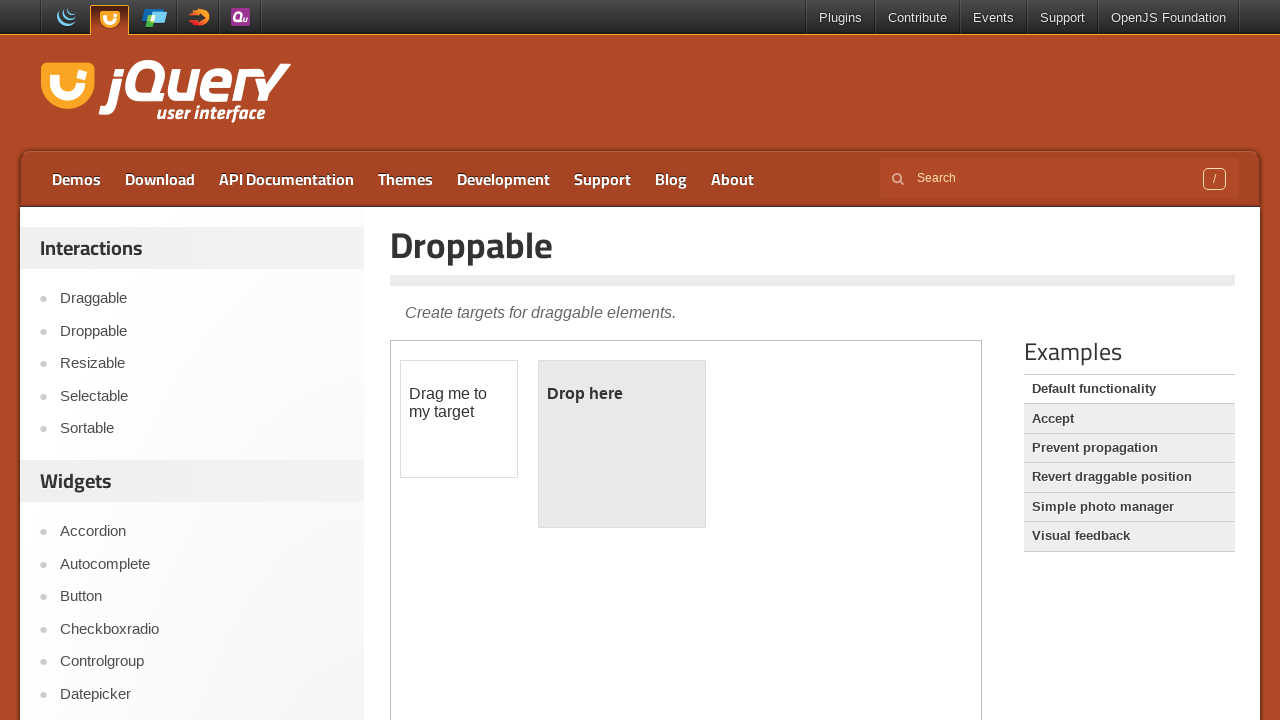

Located droppable target element with id 'droppable' in iframe
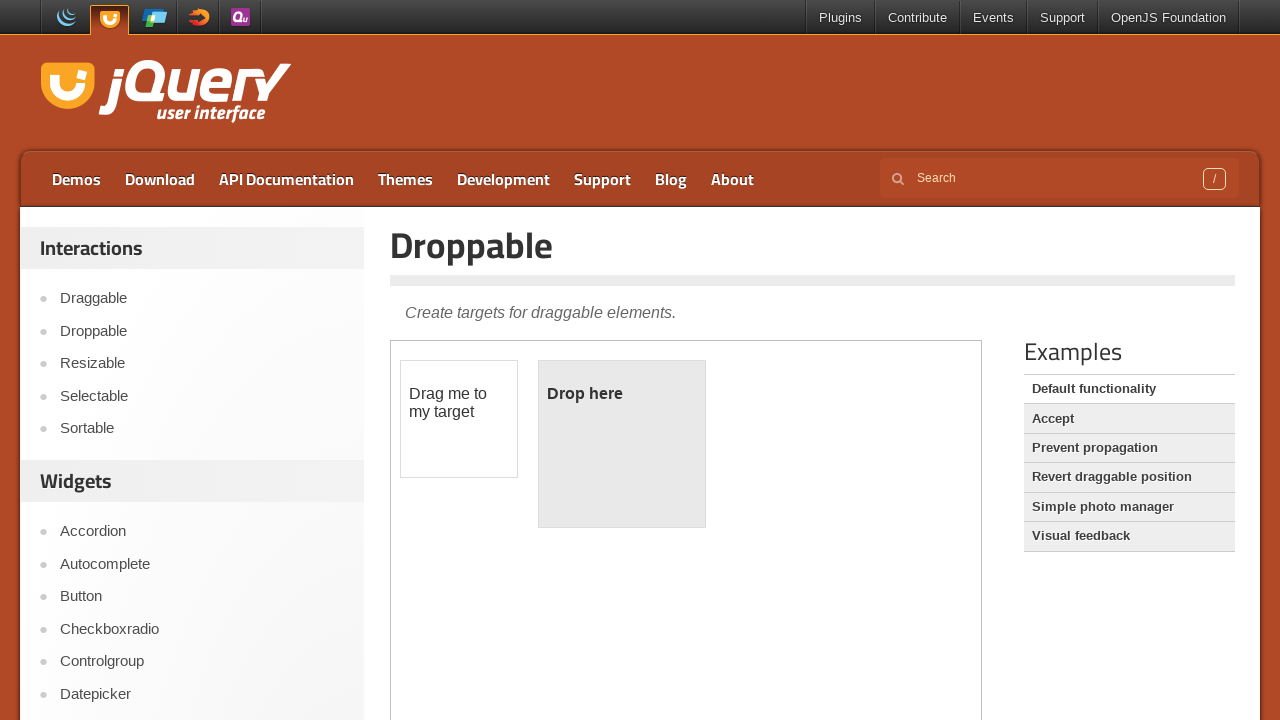

Dragged draggable element onto droppable target at (622, 444)
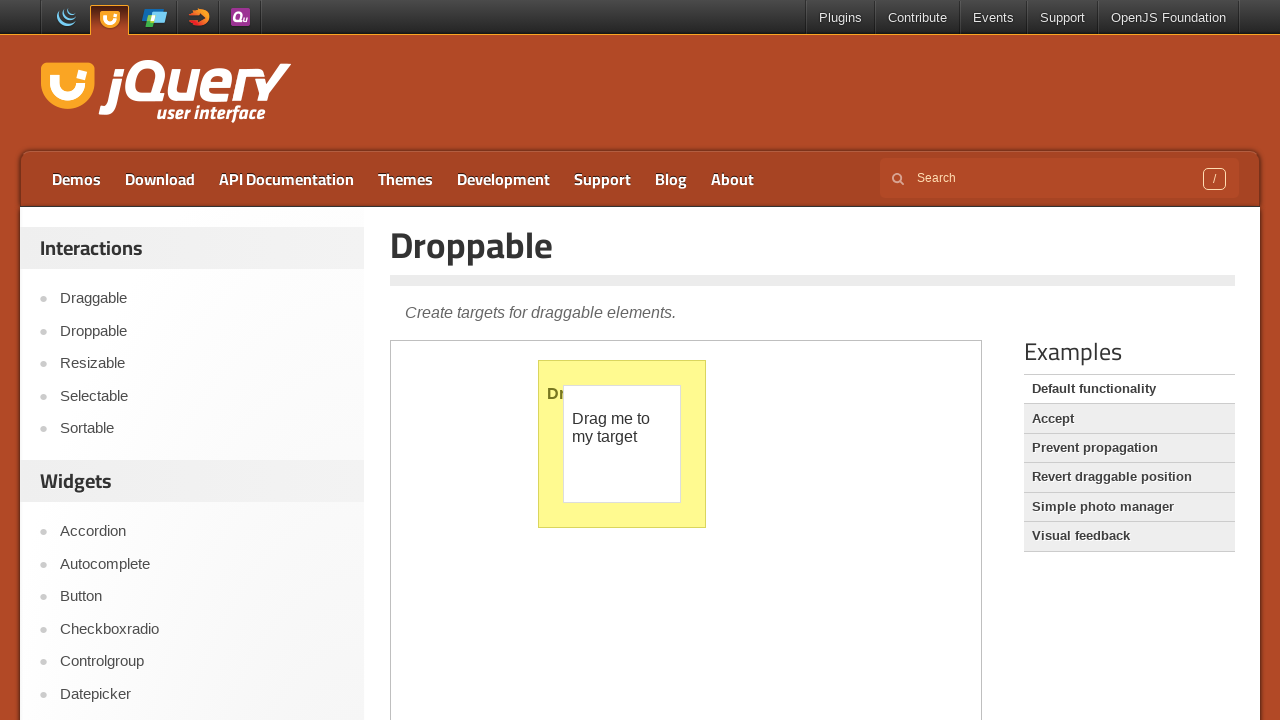

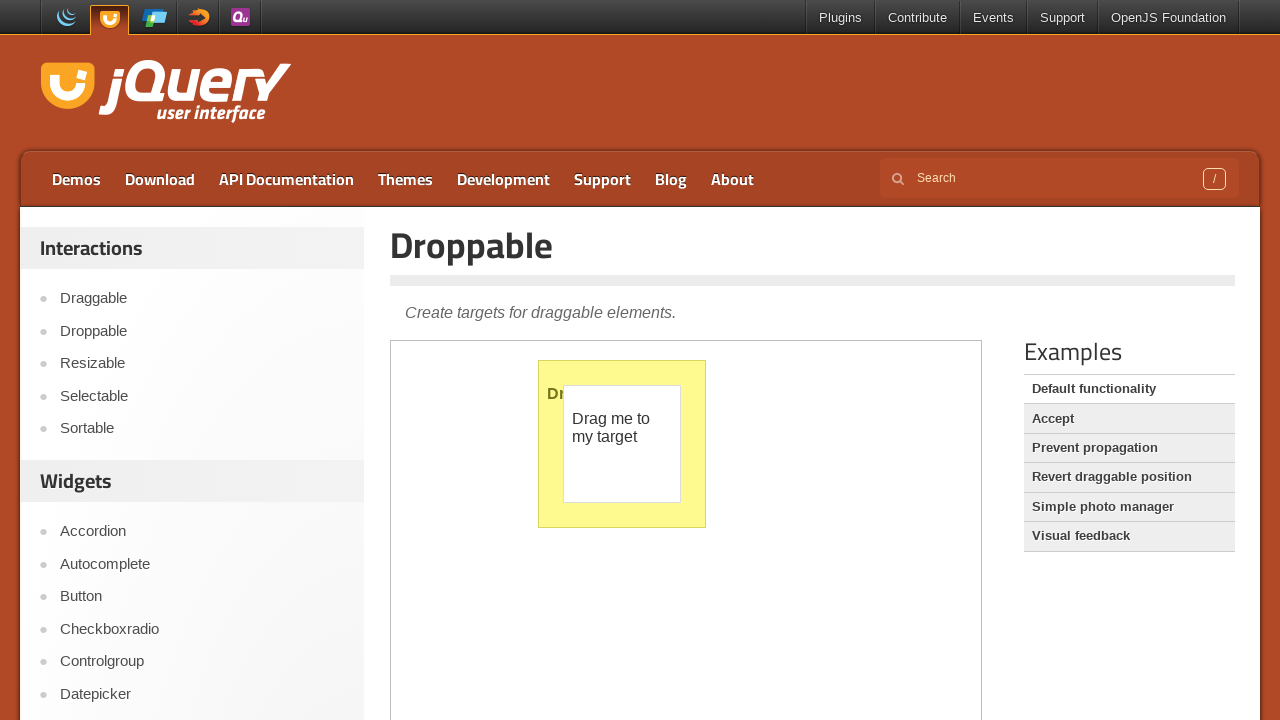